Tests scrolling functionality on mortgage calculator website by scrolling to different positions and clicking the share button

Starting URL: https://www.mortgagecalculator.org

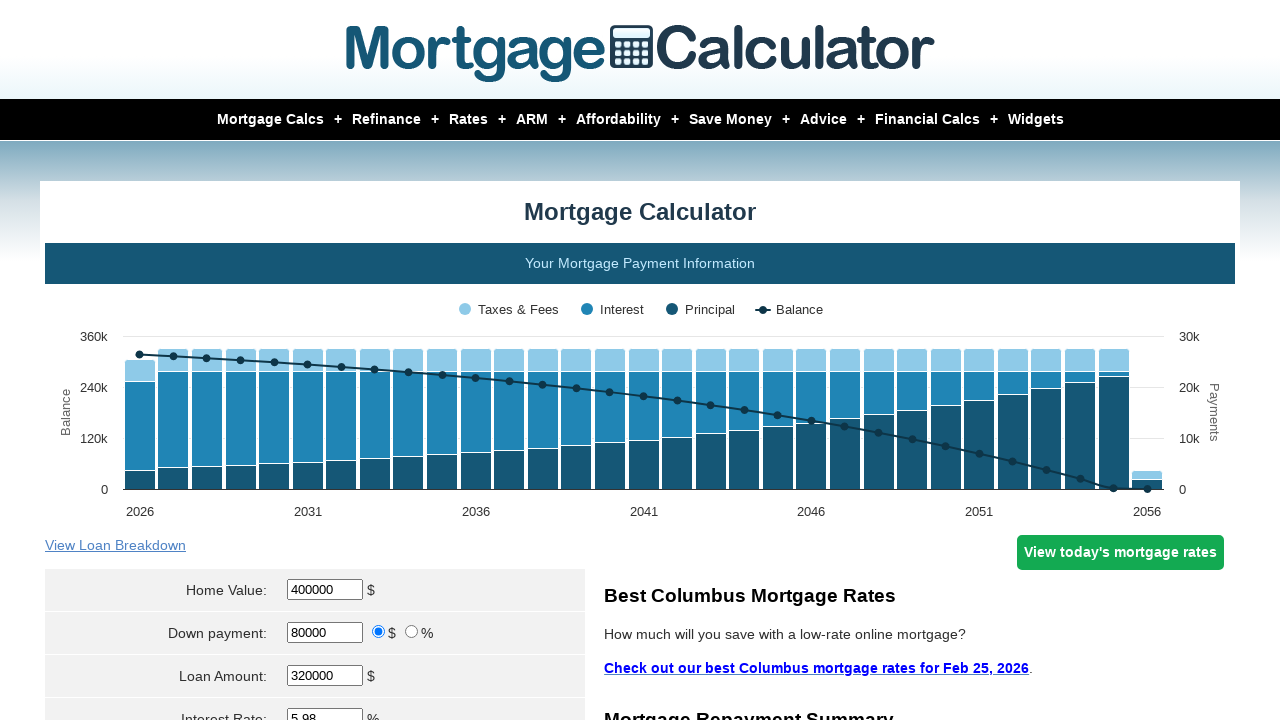

Scrolled down to pixel 800 on mortgage calculator page
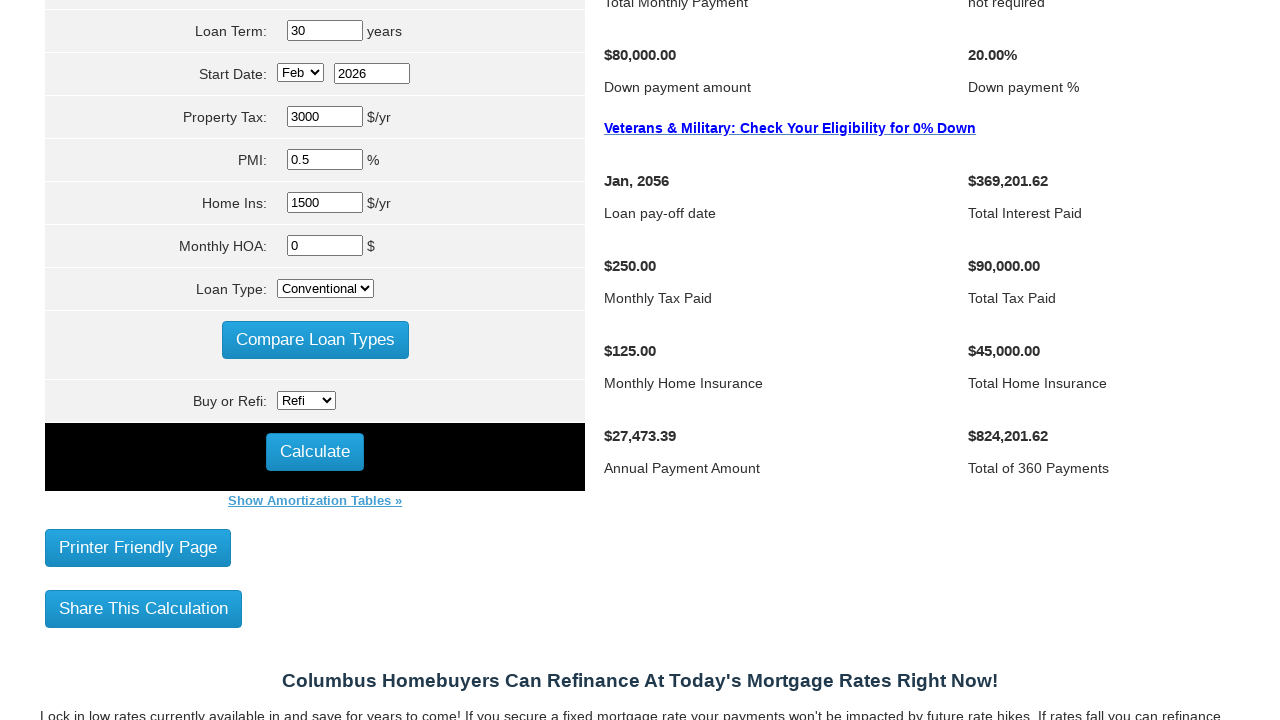

Waited 3 seconds for scroll animation to complete
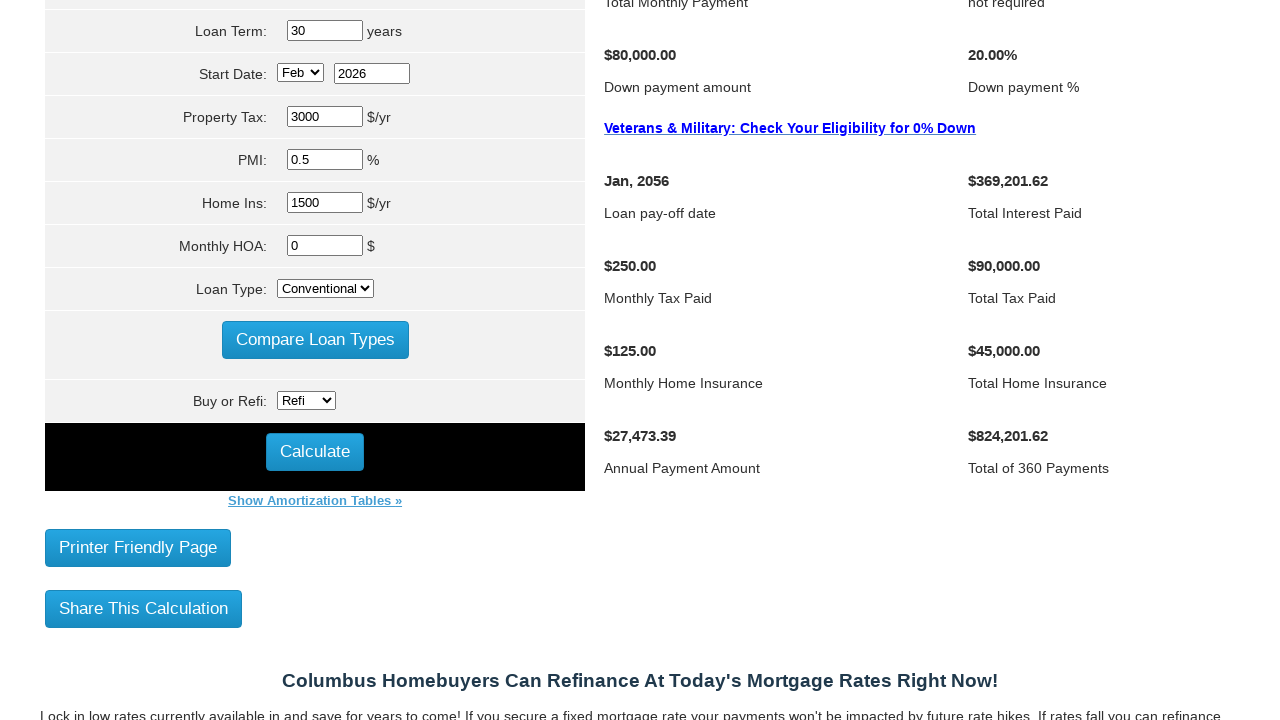

Located share button element
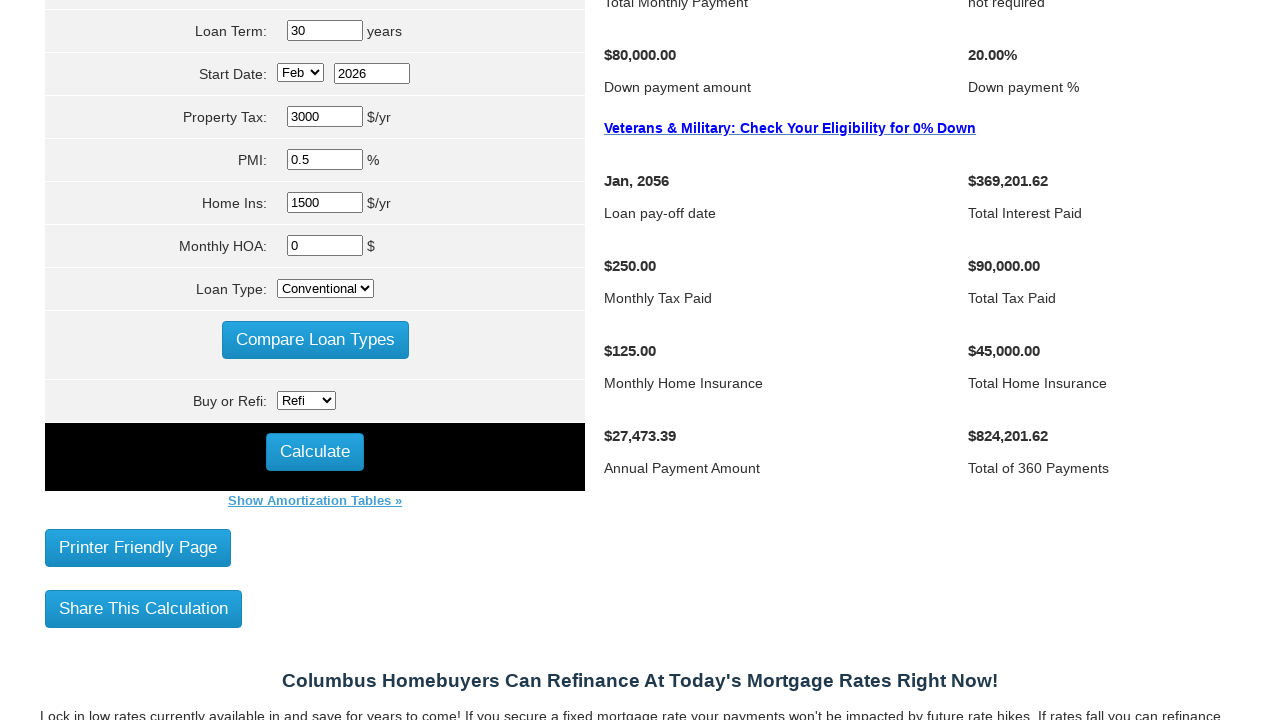

Scrolled share button into view
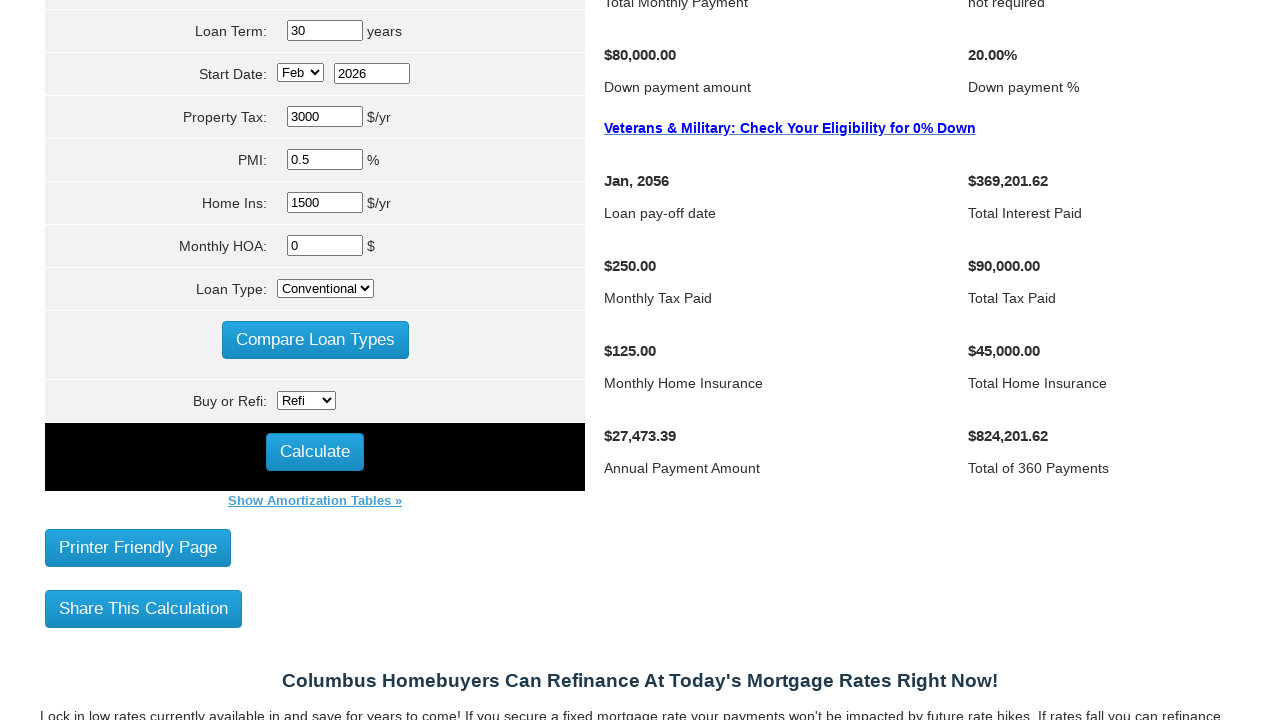

Waited 2 seconds for share button scroll animation
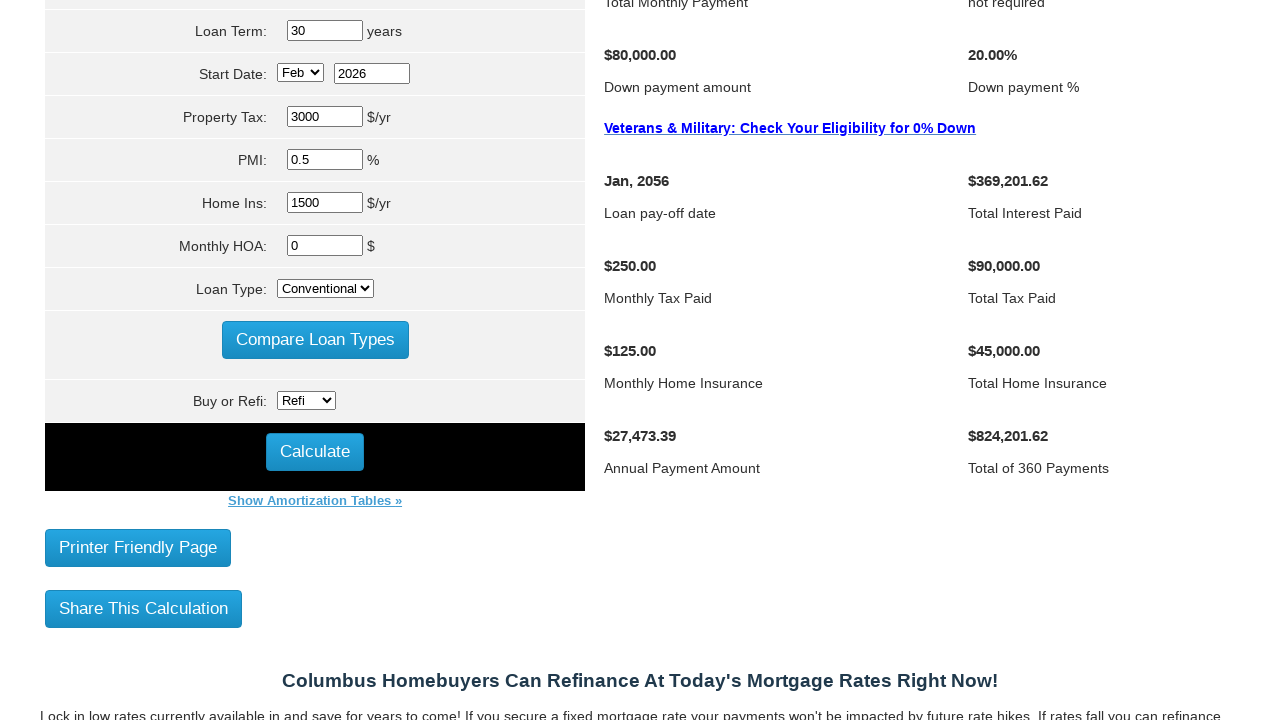

Clicked the share button at (144, 608) on xpath=//*[@id='share_button']
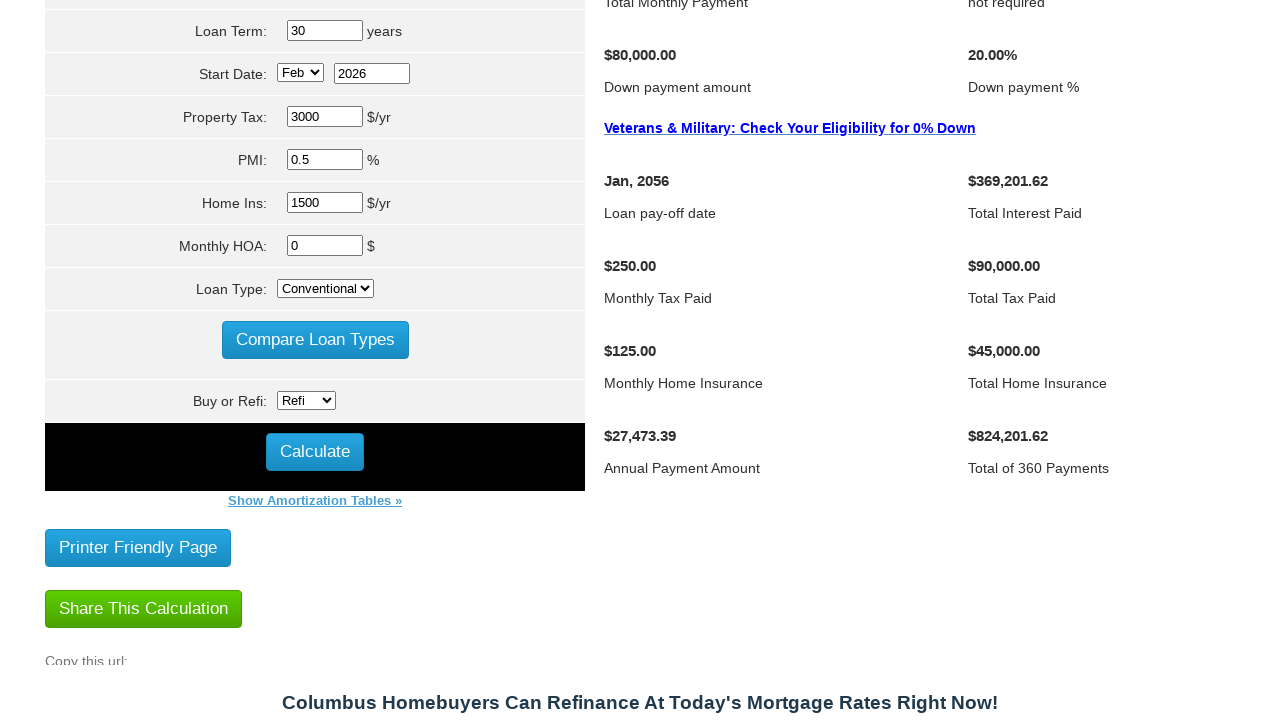

Waited 1 second after clicking share button
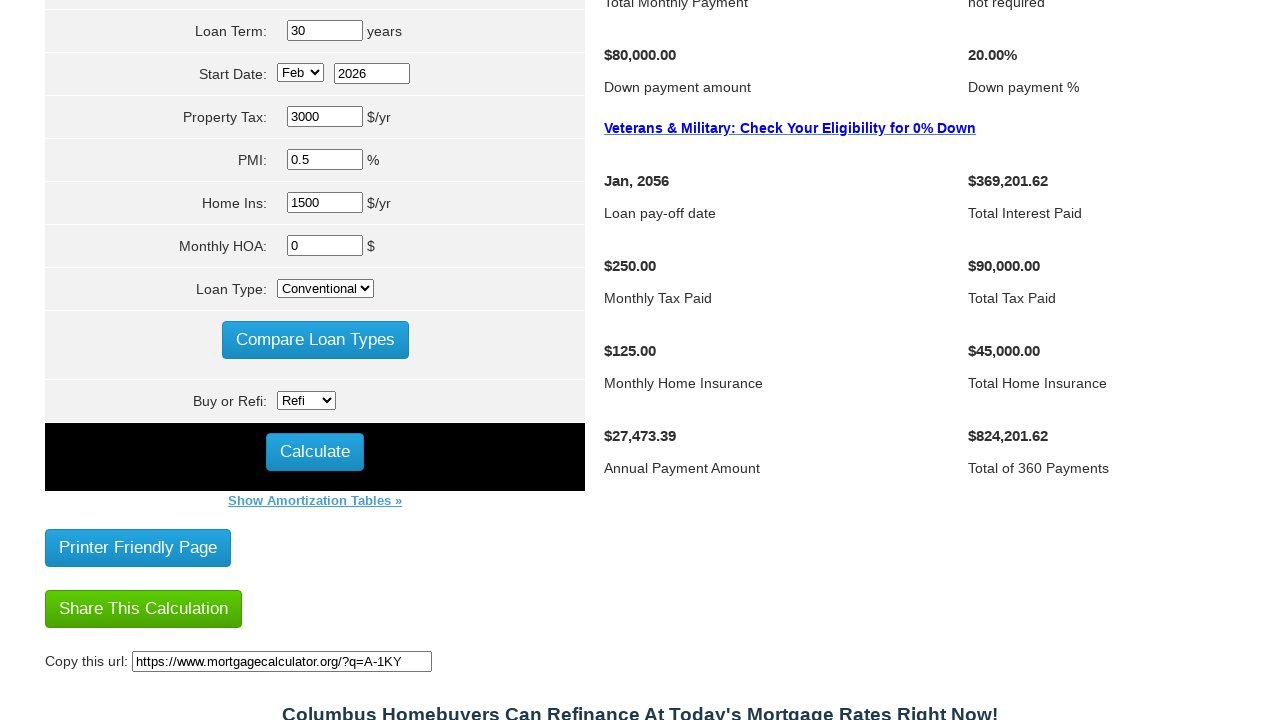

Scrolled back up on the mortgage calculator page
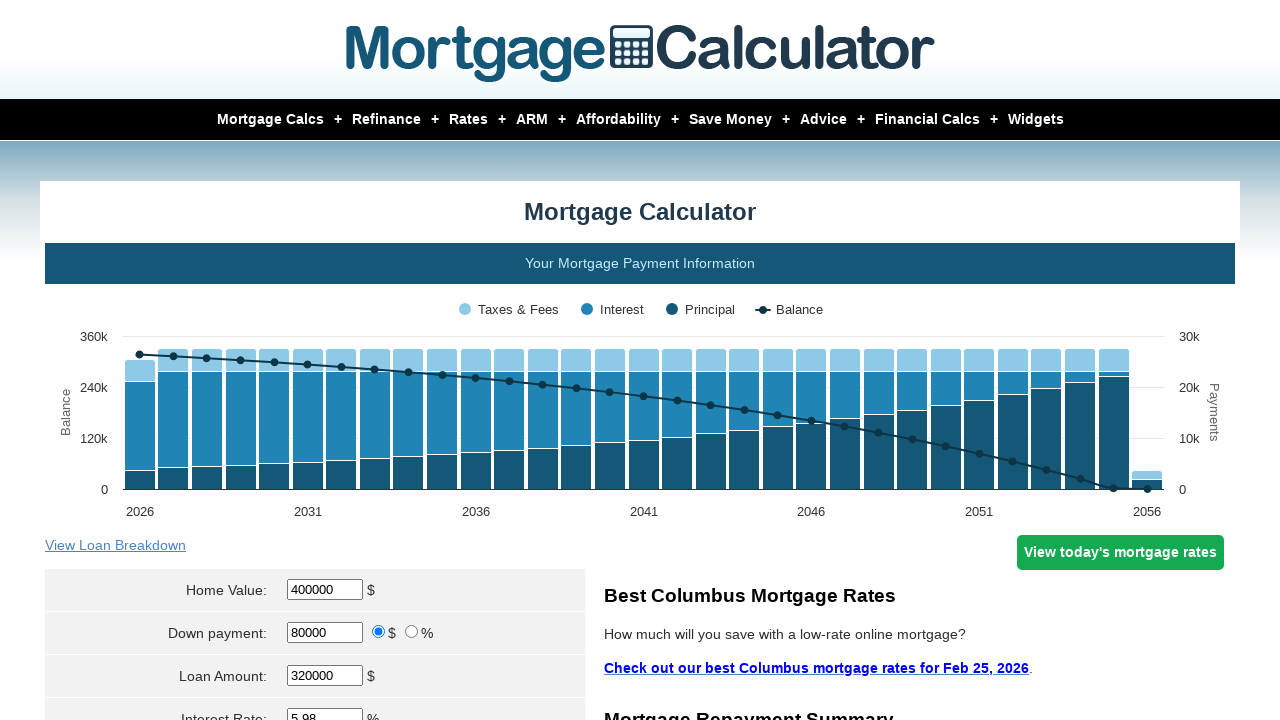

Waited 2 seconds for final scroll animation to complete
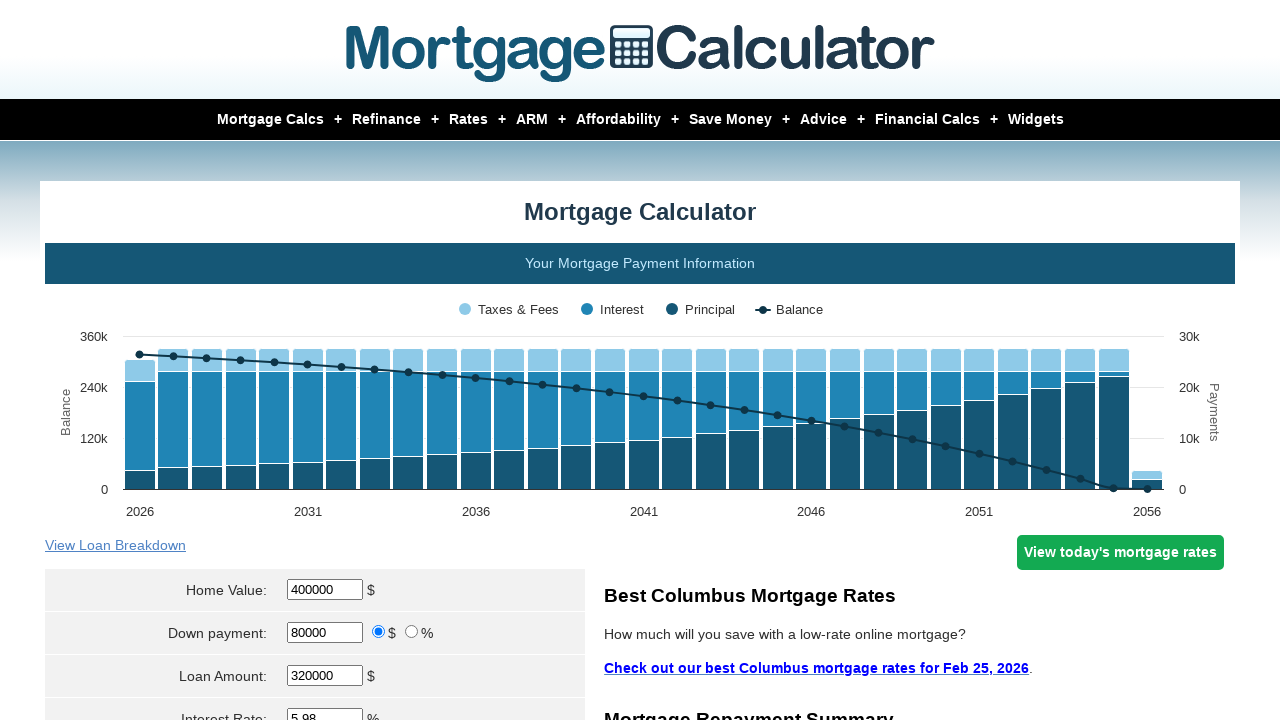

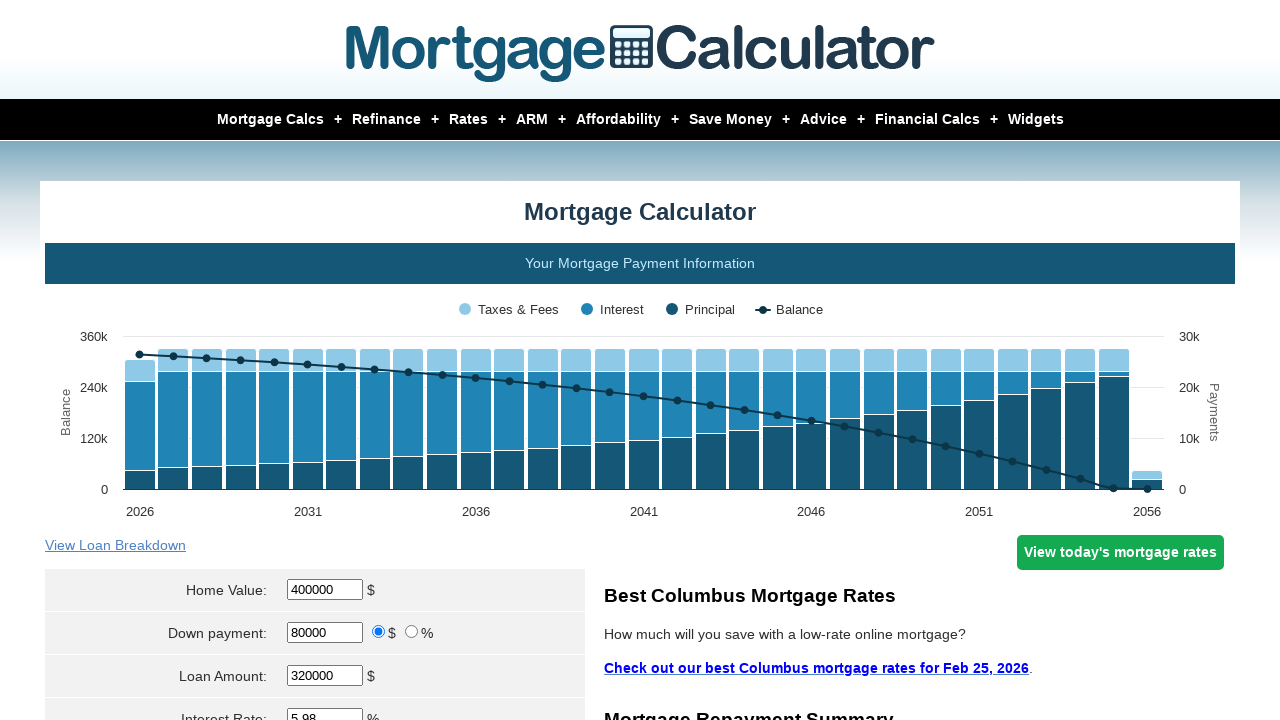